Tests different dropdown menus by performing left click, right click, and double click actions

Starting URL: https://bonigarcia.dev/selenium-webdriver-java/dropdown-menu.html

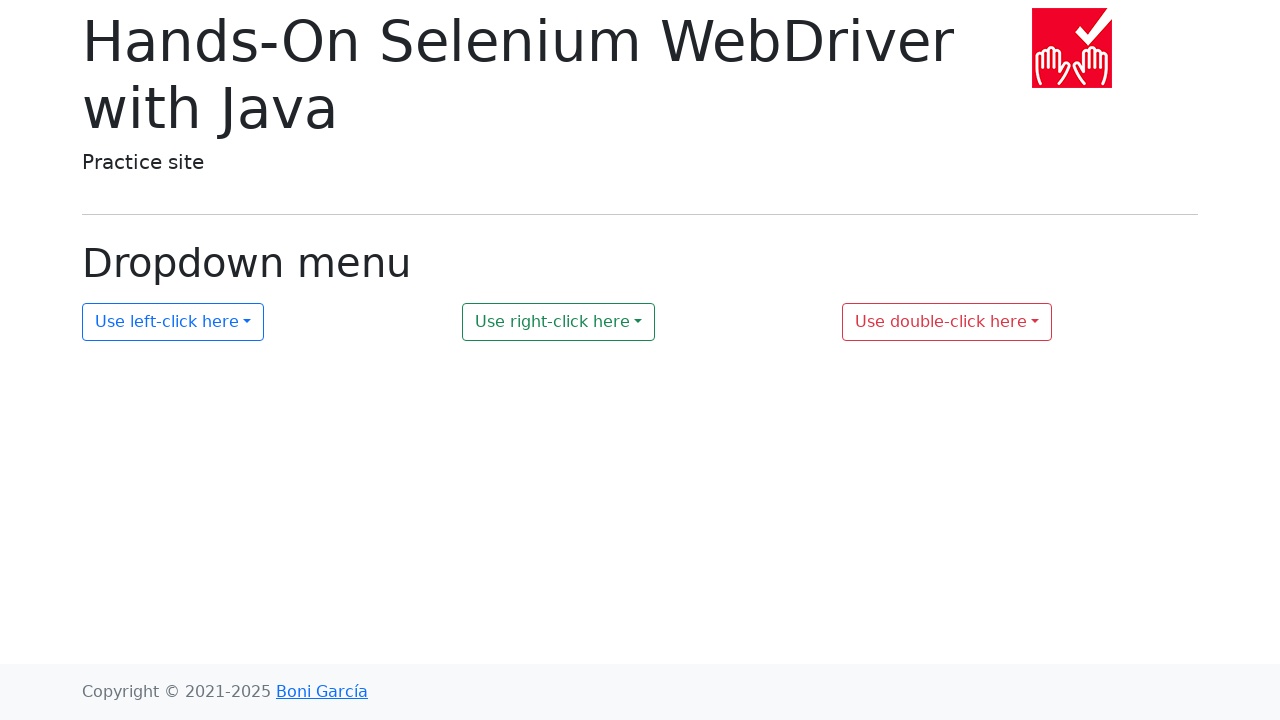

Left clicked on first dropdown menu to open it at (173, 322) on #my-dropdown-1
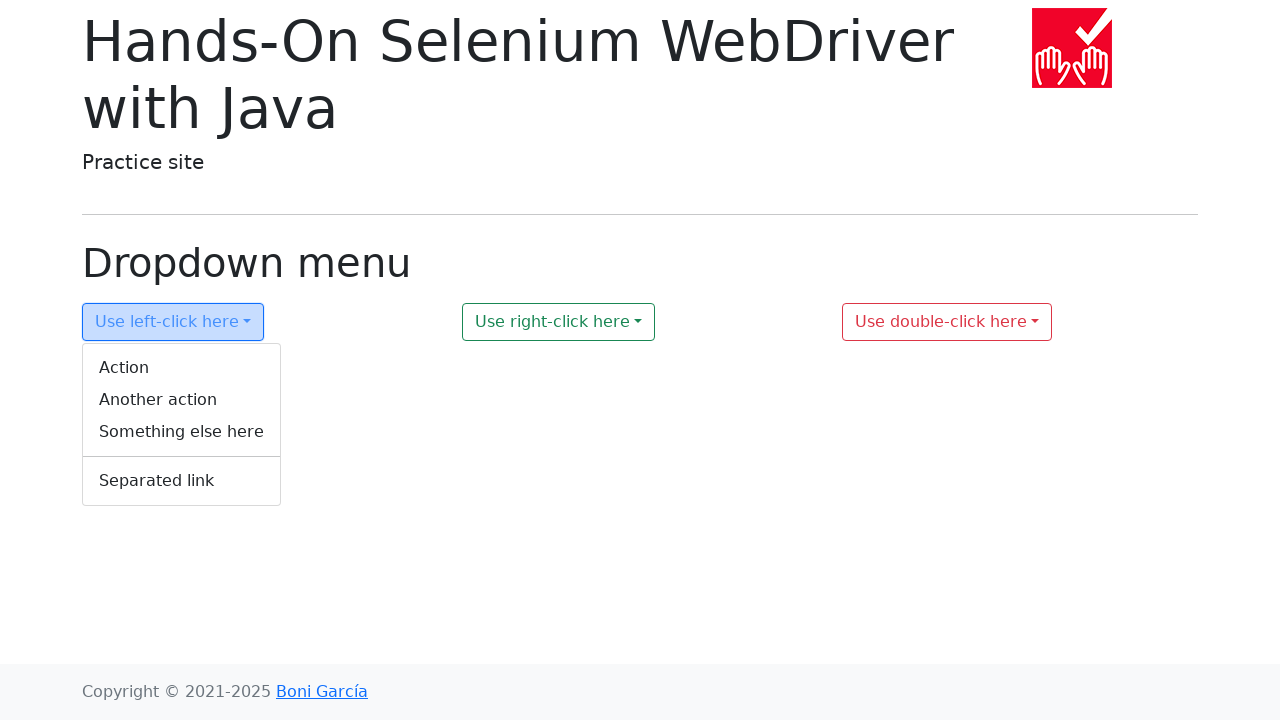

Right clicked on second dropdown menu to open context menu at (559, 322) on #my-dropdown-2
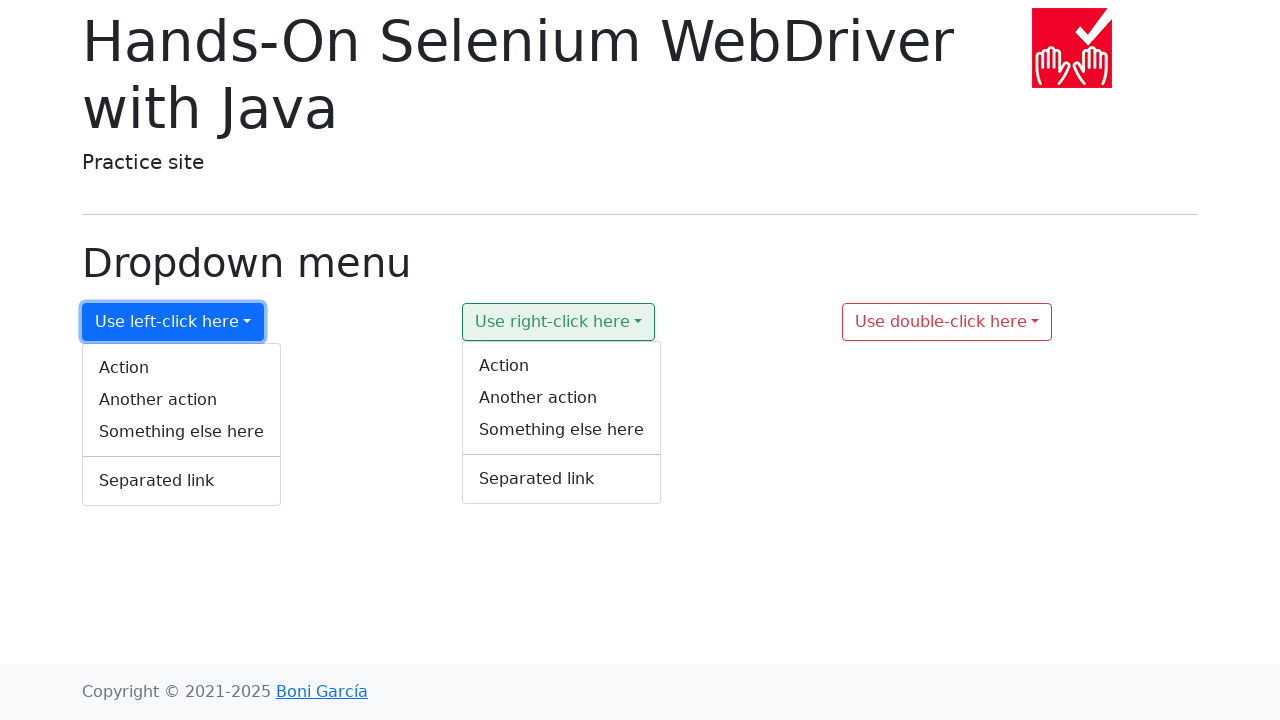

Double clicked on third dropdown menu at (947, 322) on #my-dropdown-3
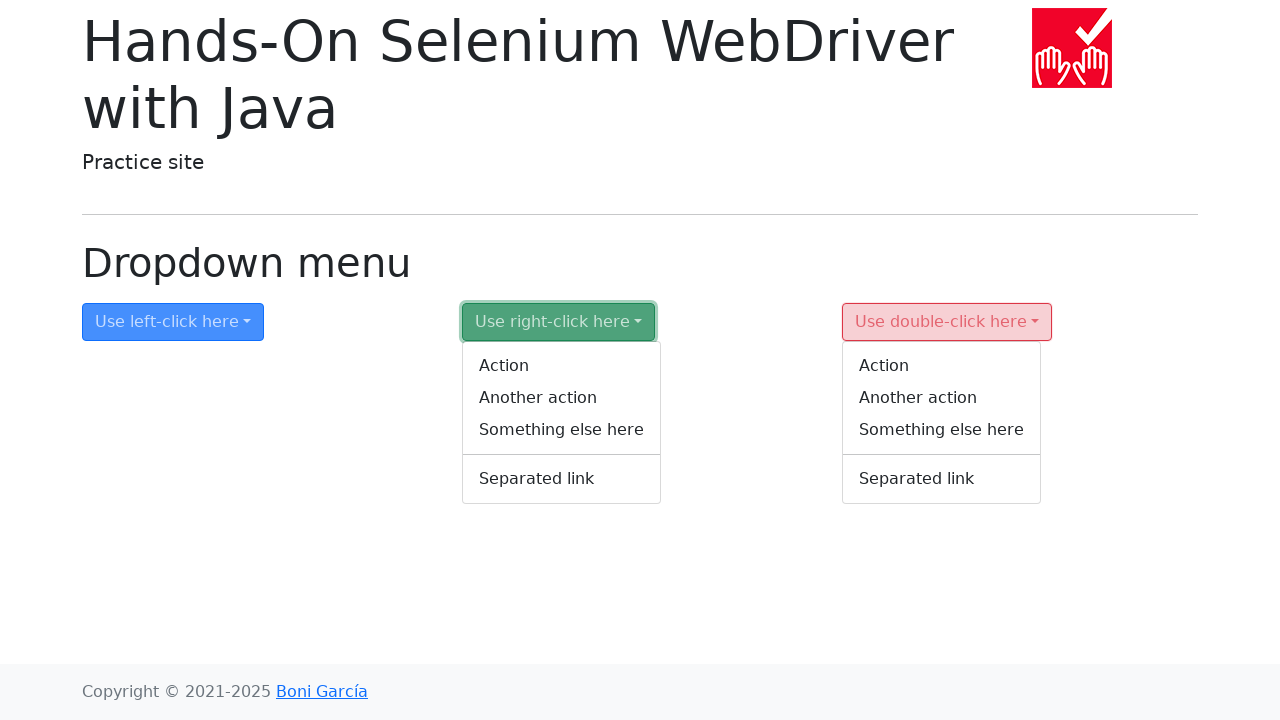

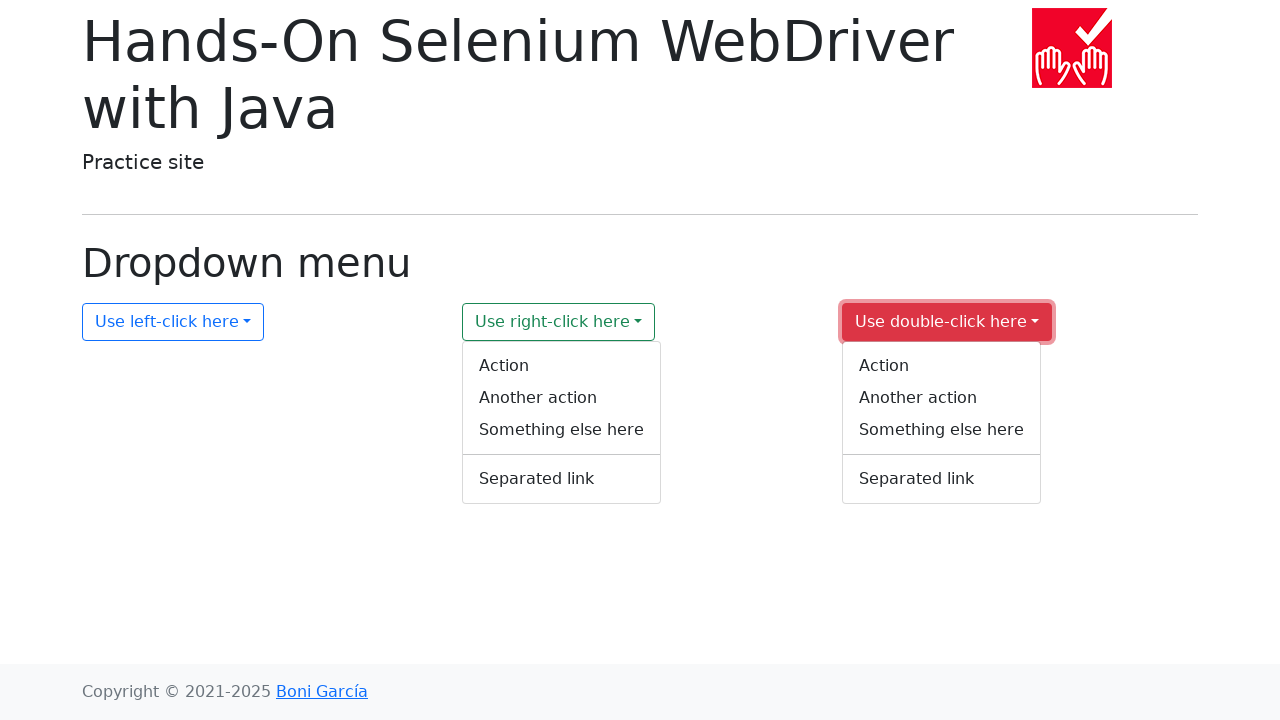